Tests the Vacancies button by clicking on it and verifying navigation to the vacancies page with the correct heading

Starting URL: https://www.simbirsoft.com/

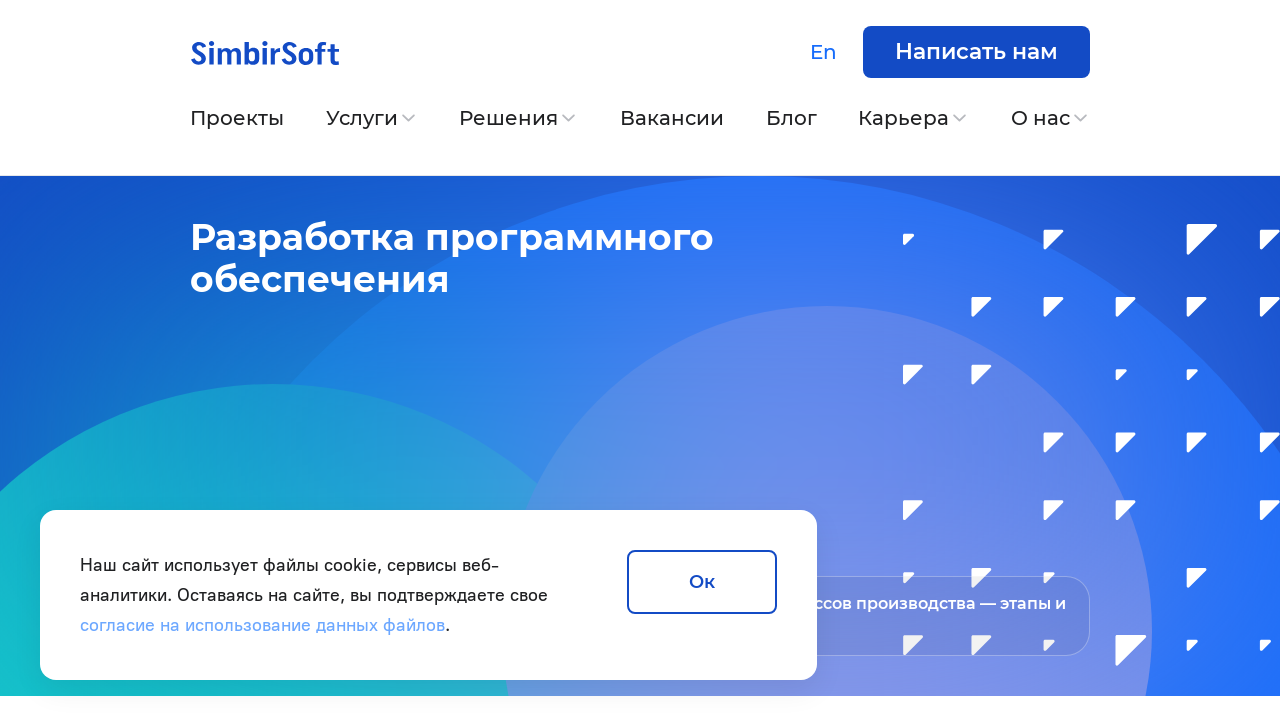

Vacancies navigation link is visible
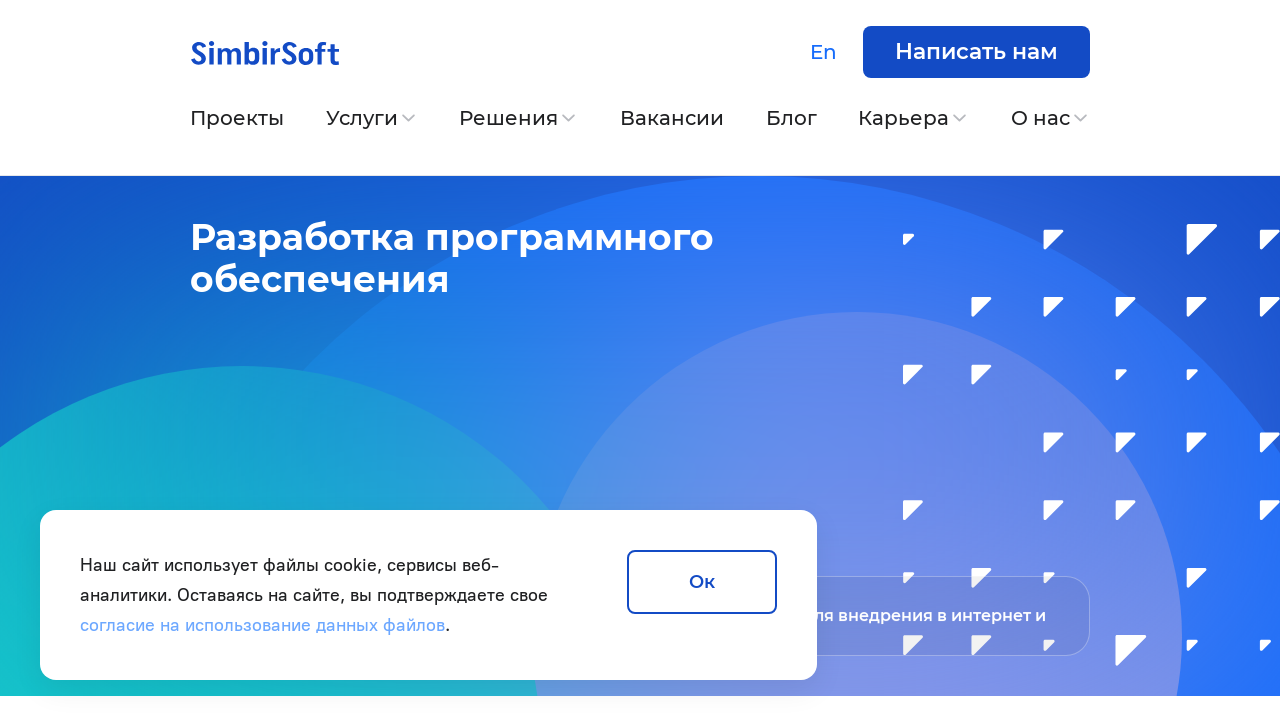

Clicked Vacancies navigation link at (672, 118) on xpath=//a[contains(@class,'gh-nav-link') and contains(text(),'Вакансии')]
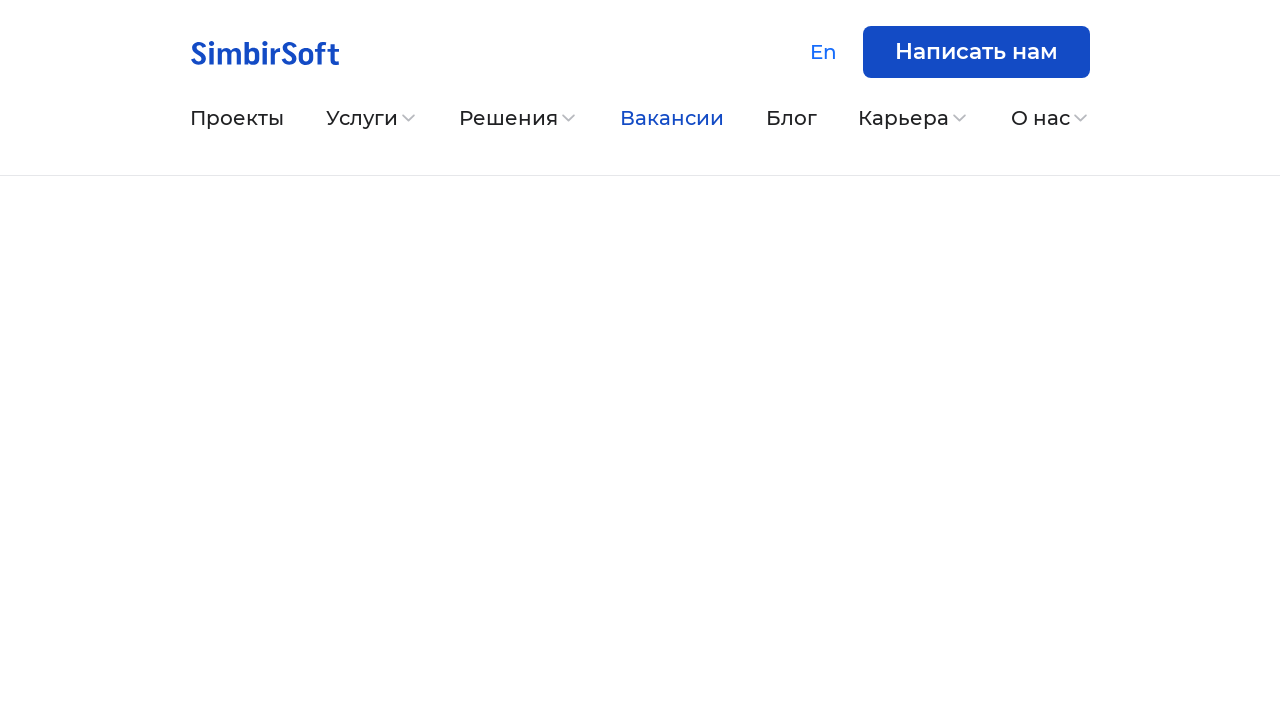

Successfully navigated to vacancies page
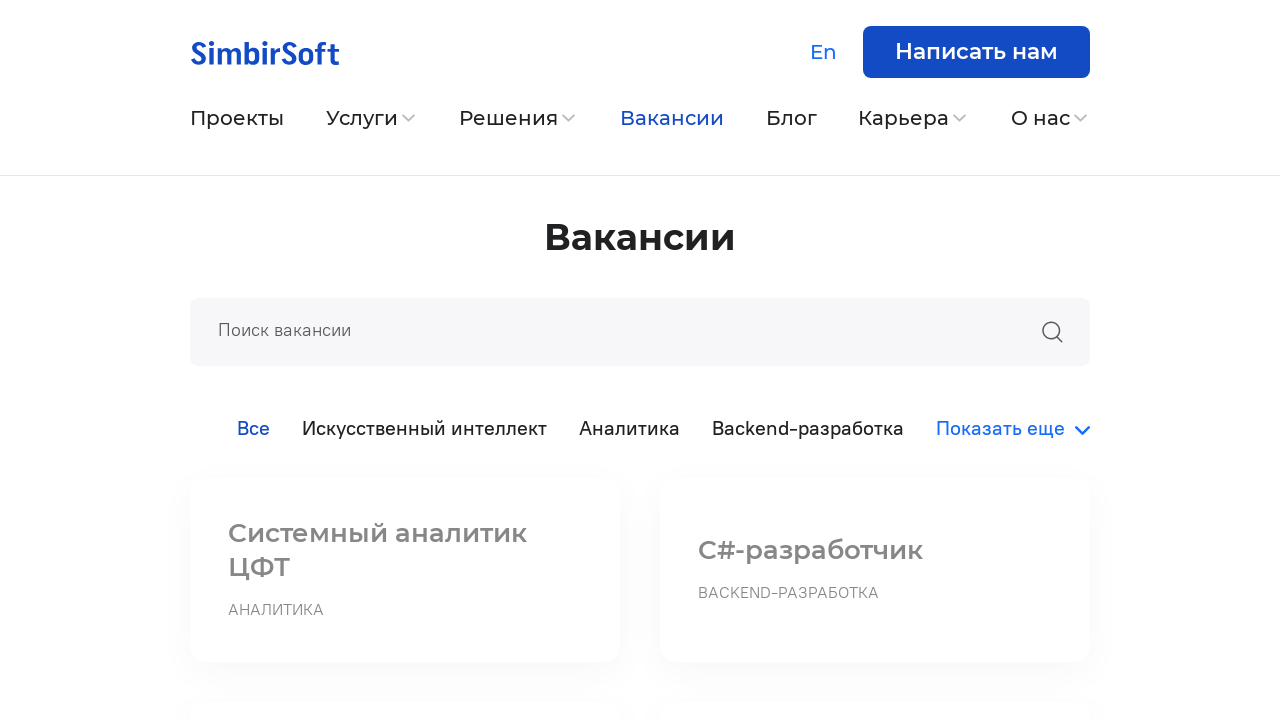

Verified h1 heading contains 'Вакансии'
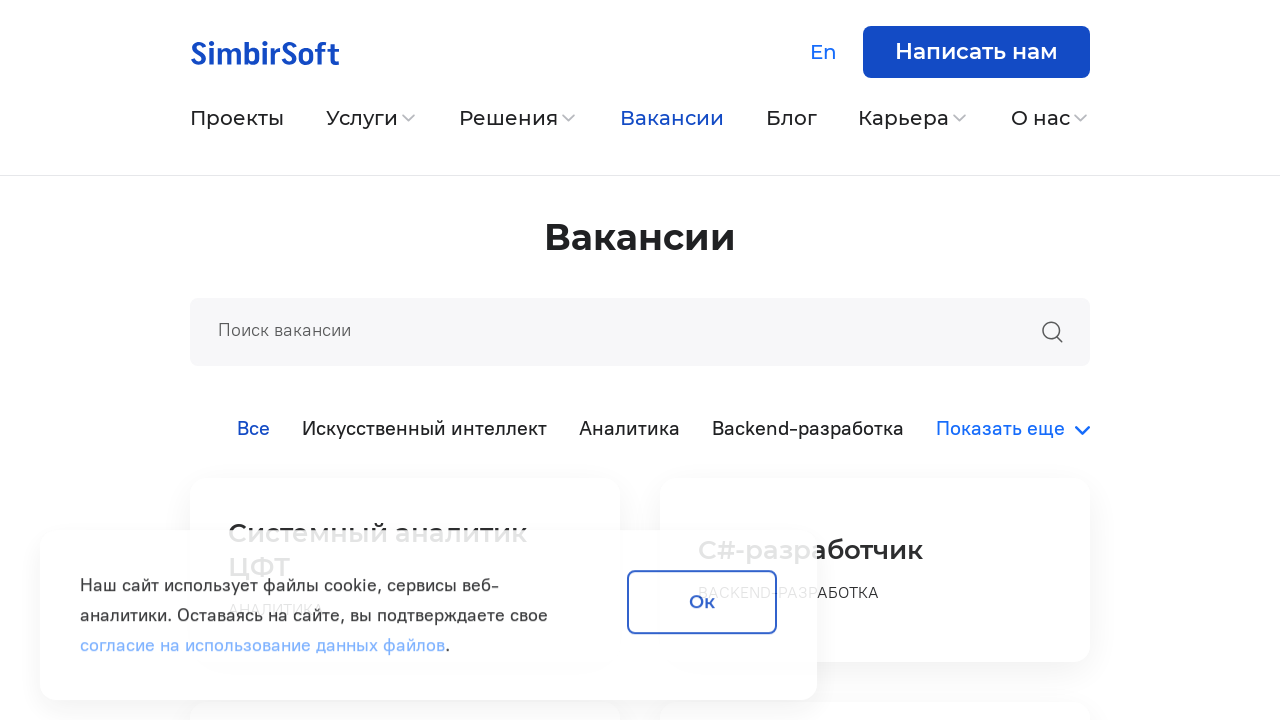

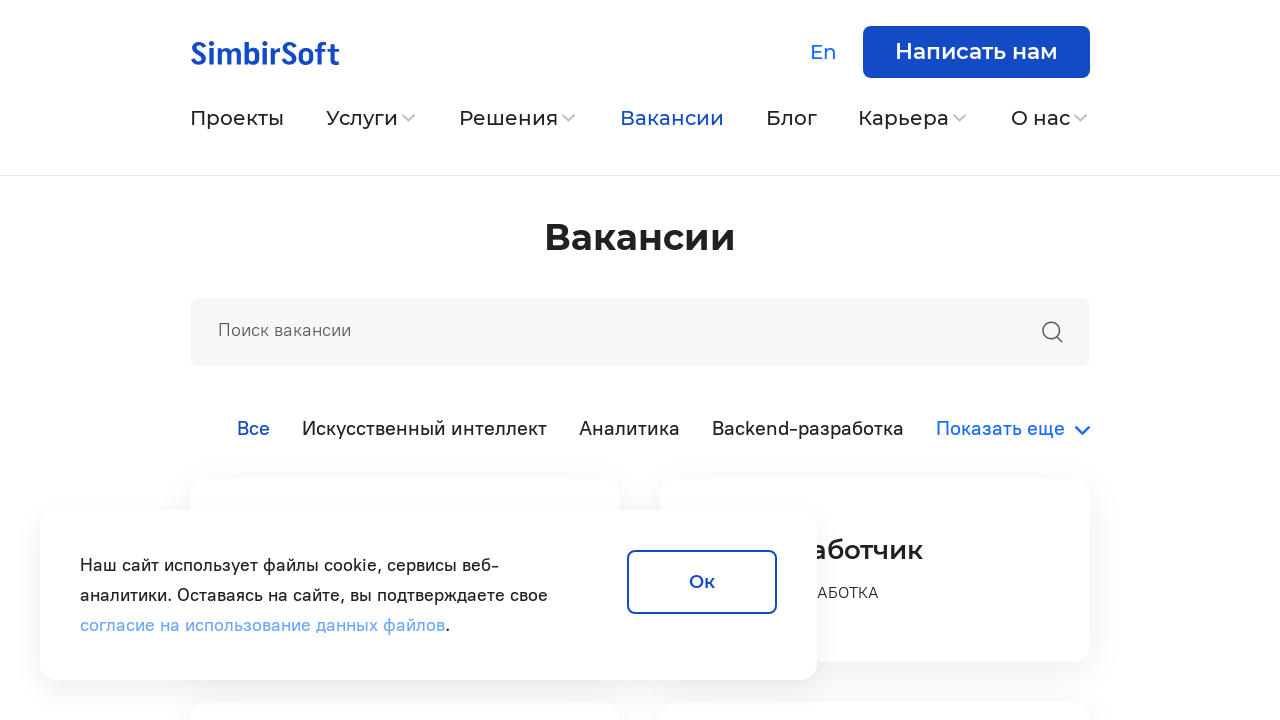